Tests a form submission that involves retrieving an attribute value, calculating a result, filling an input field, selecting checkboxes and radio buttons, then submitting the form

Starting URL: http://suninjuly.github.io/get_attribute.html

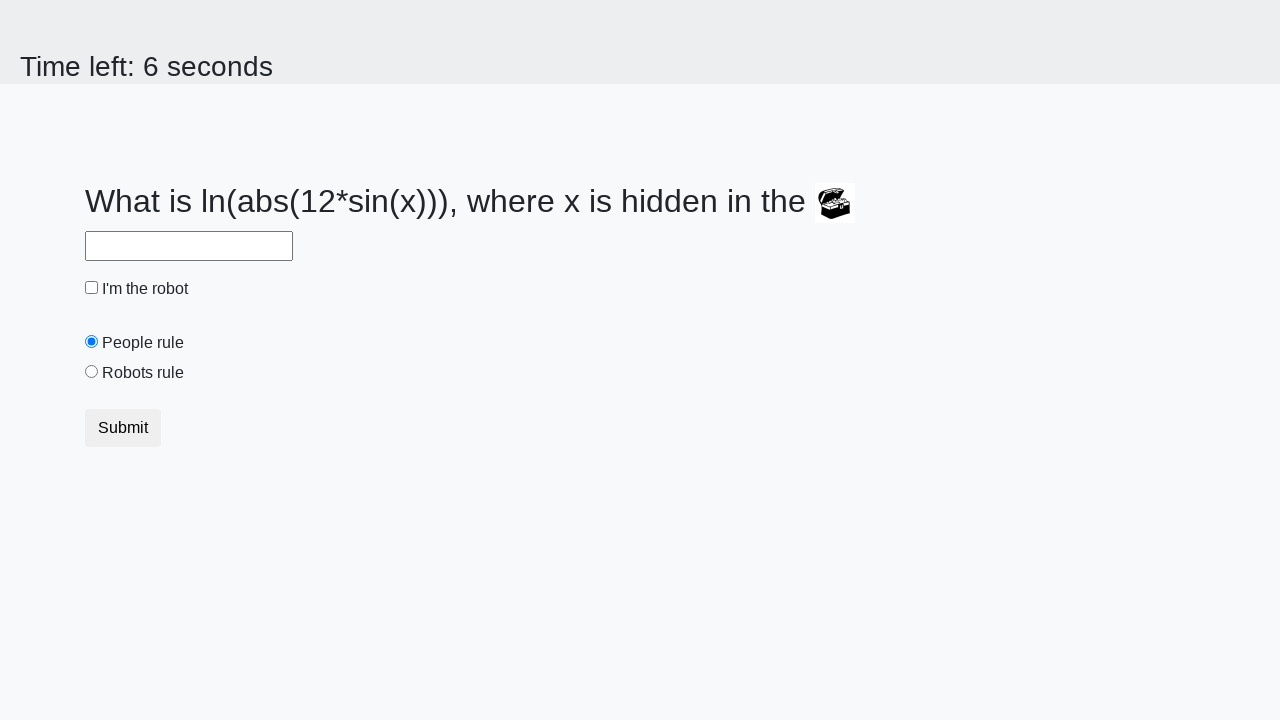

Retrieved valuex attribute from treasure element
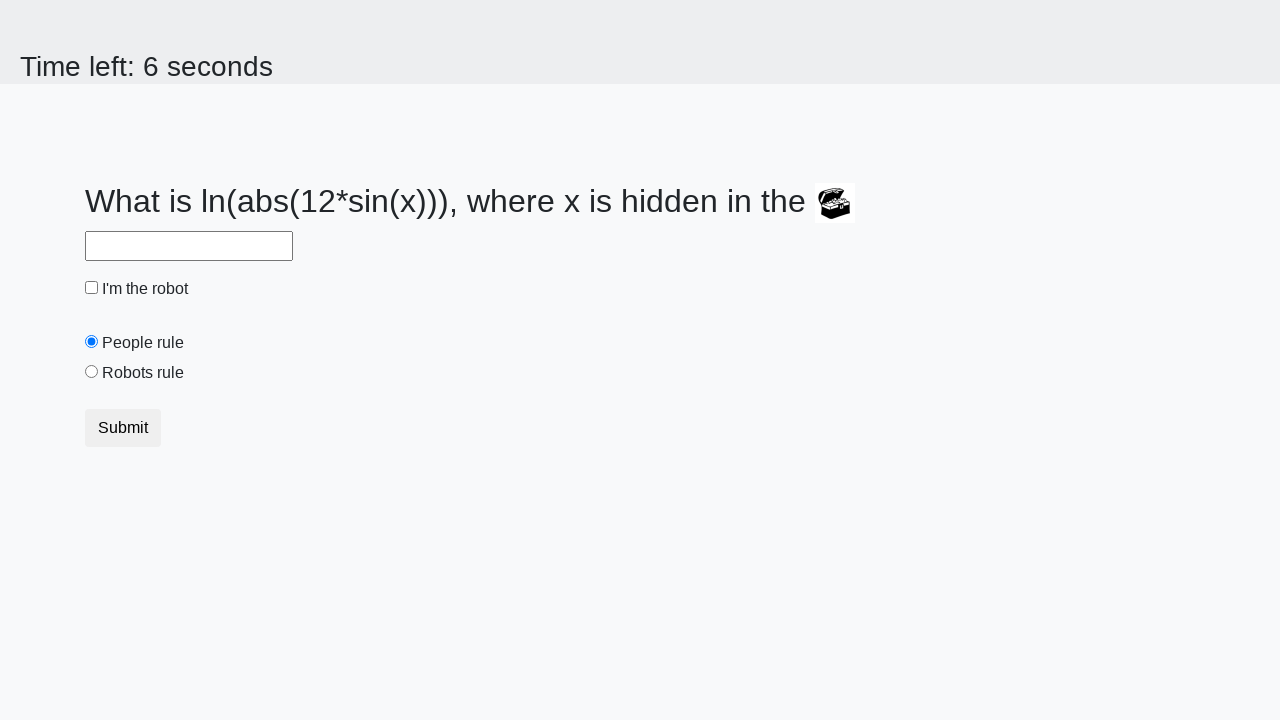

Calculated result from x value using logarithm formula
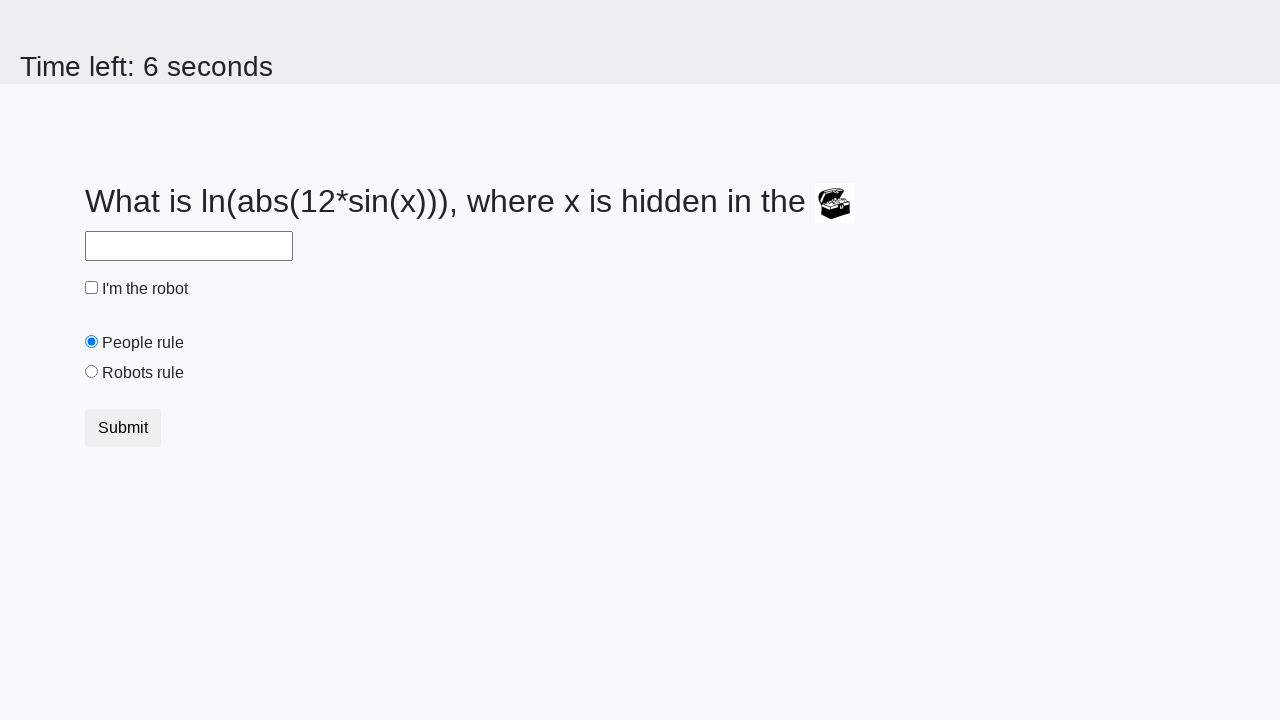

Filled answer field with calculated result on #answer
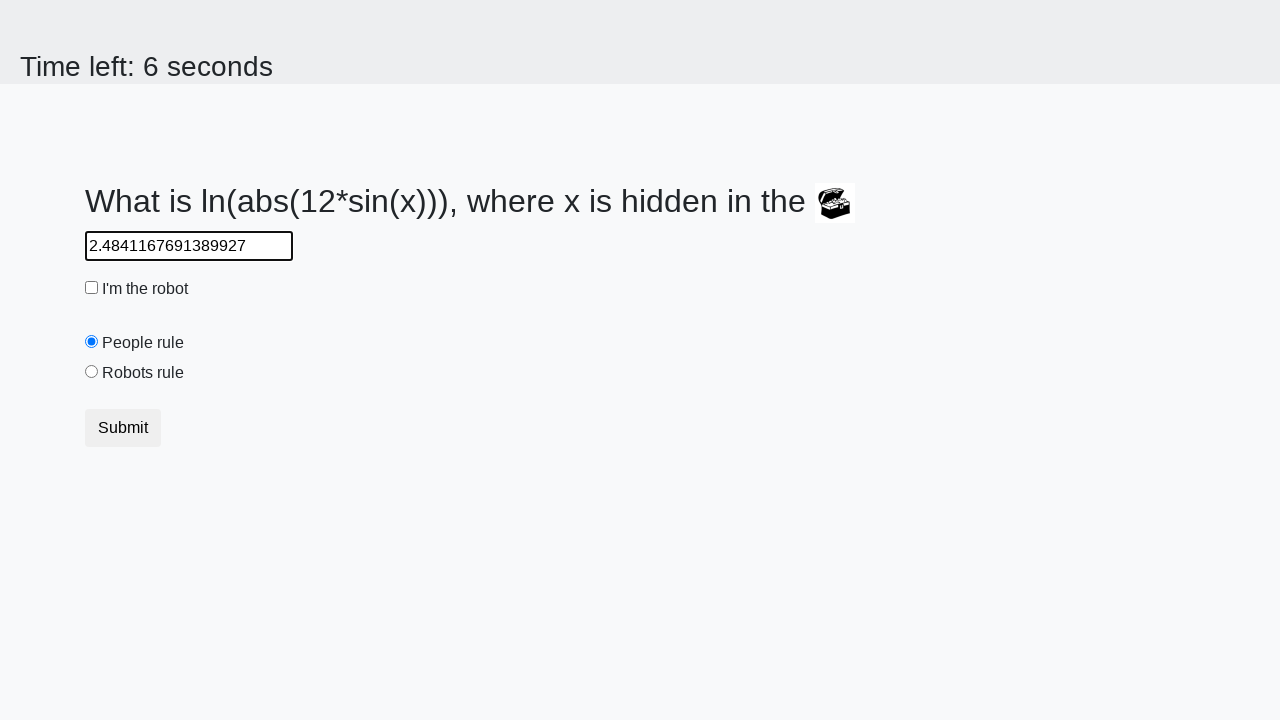

Clicked robot checkbox at (92, 288) on #robotCheckbox
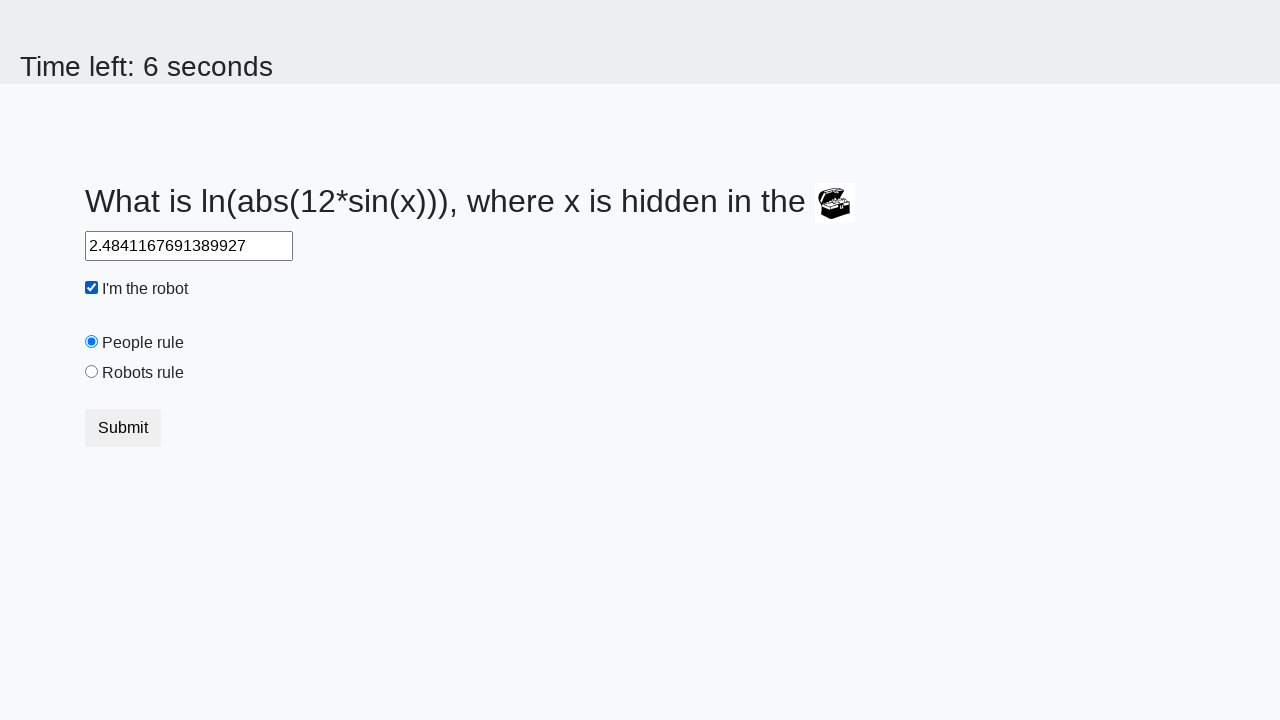

Selected robots rule radio button at (92, 372) on #robotsRule
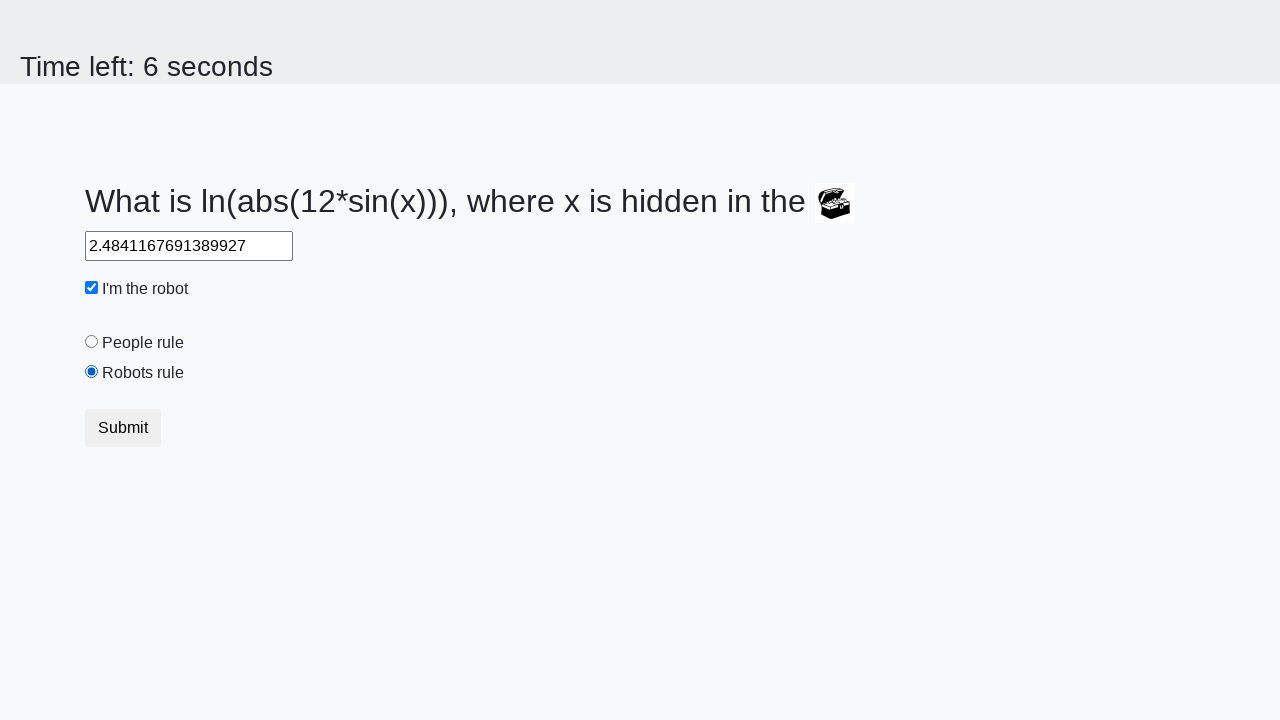

Clicked submit button to submit form at (123, 428) on .btn
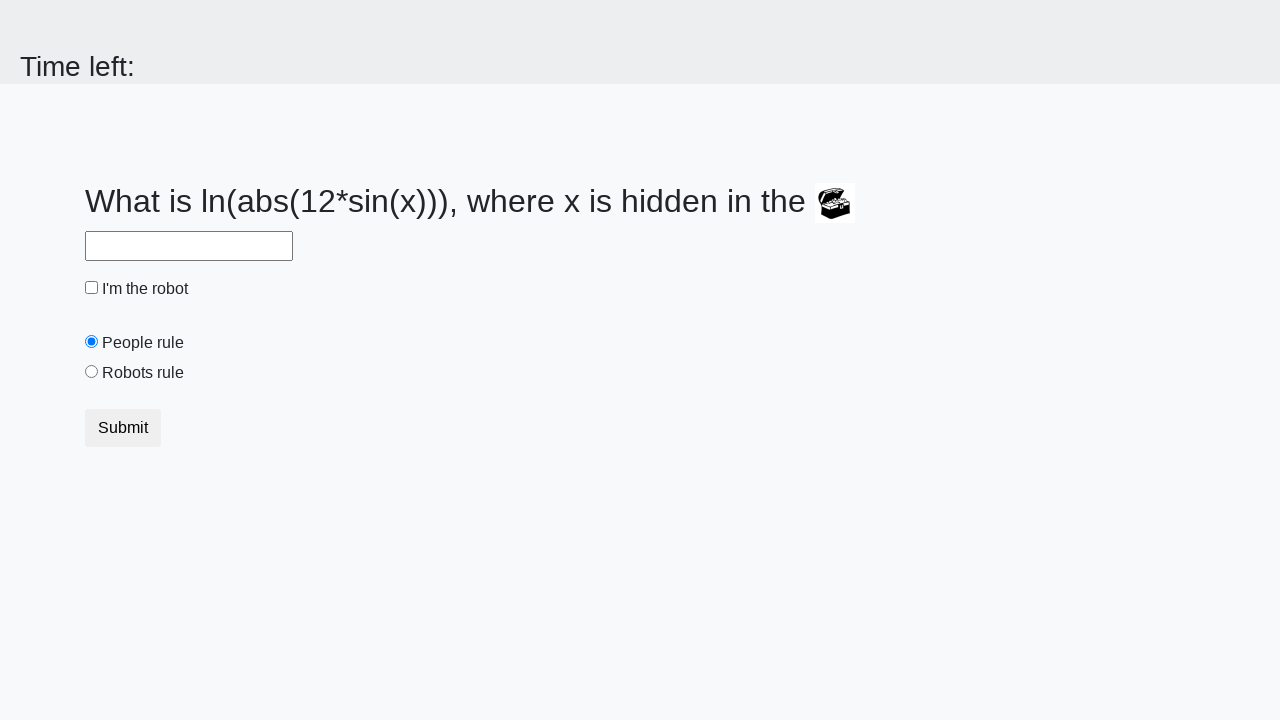

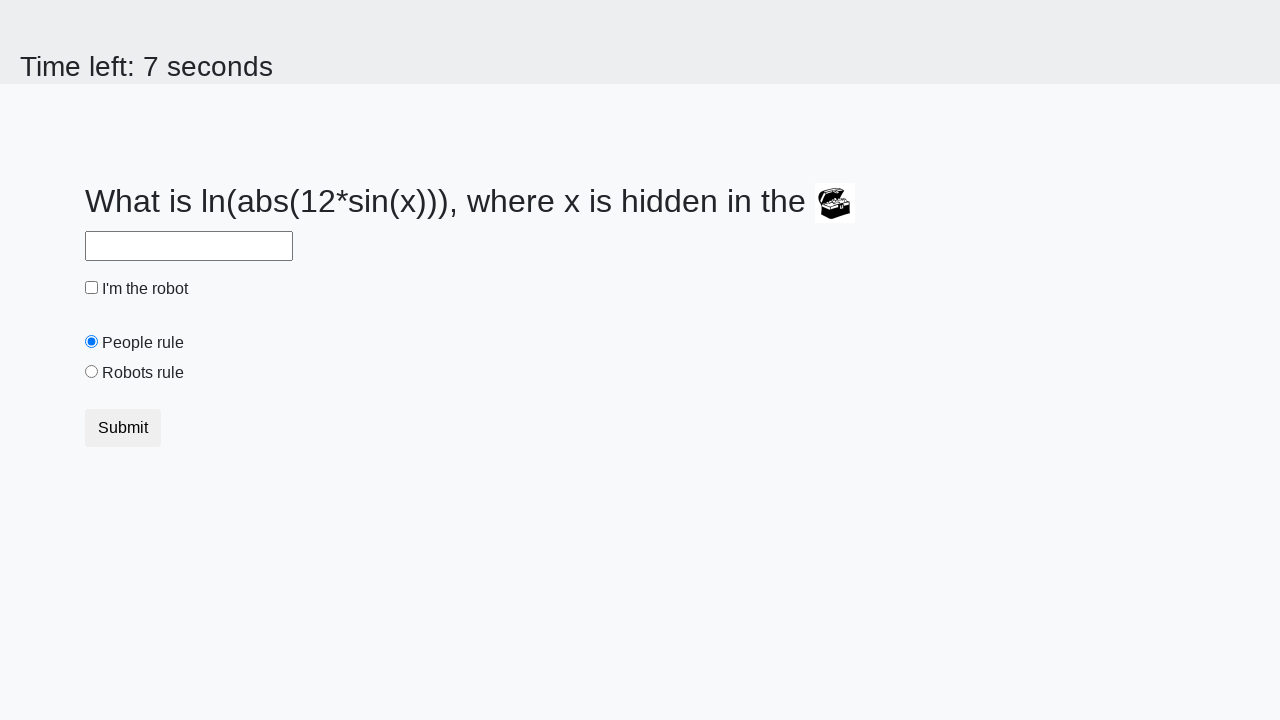